Tests that clicking the "Learn More" link navigates to the payment help page on MTS Belarus website

Starting URL: https://www.mts.by/

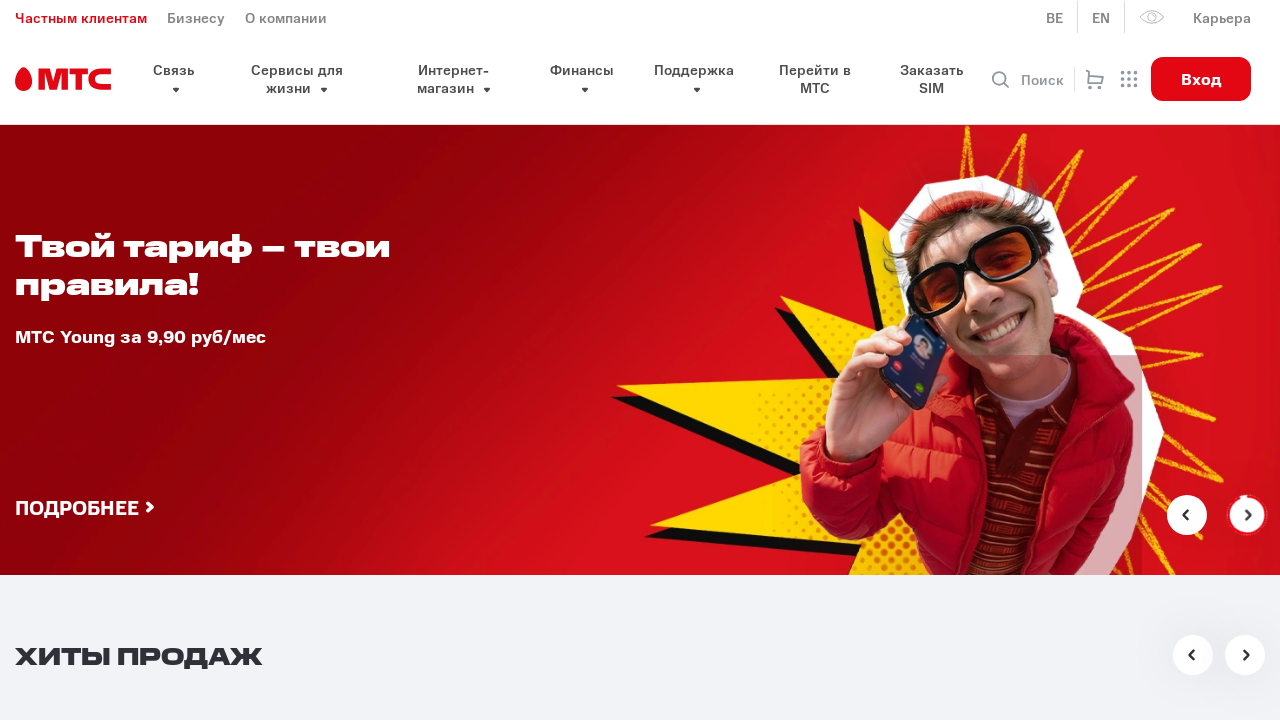

Clicked the 'Learn More' link at (190, 361) on xpath=//div[2]/section/div/a
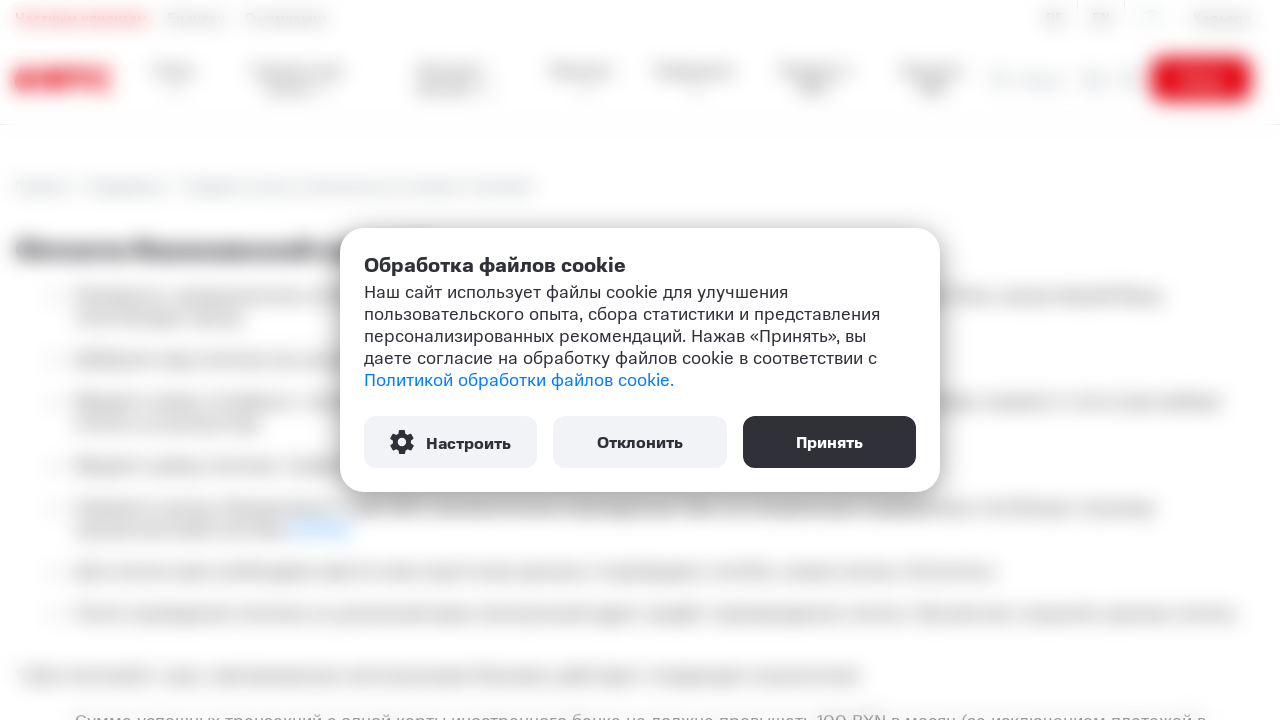

Navigated to payment help page
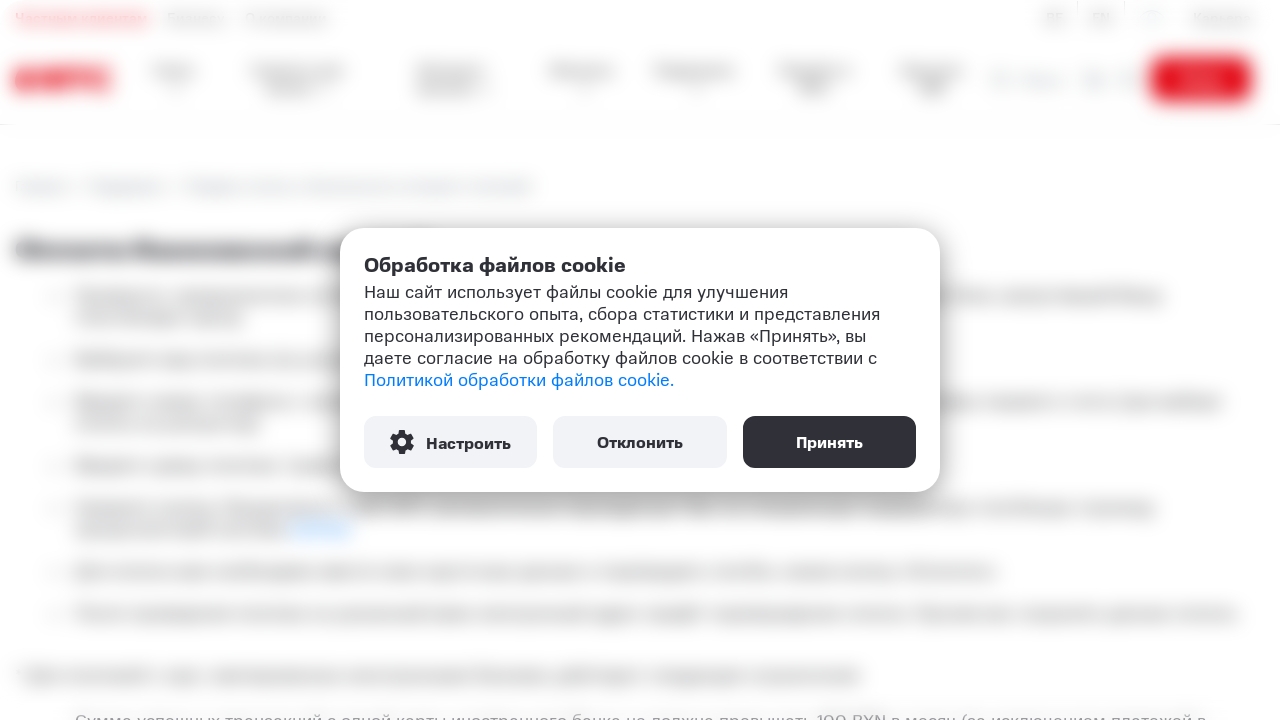

Verified URL matches payment help page
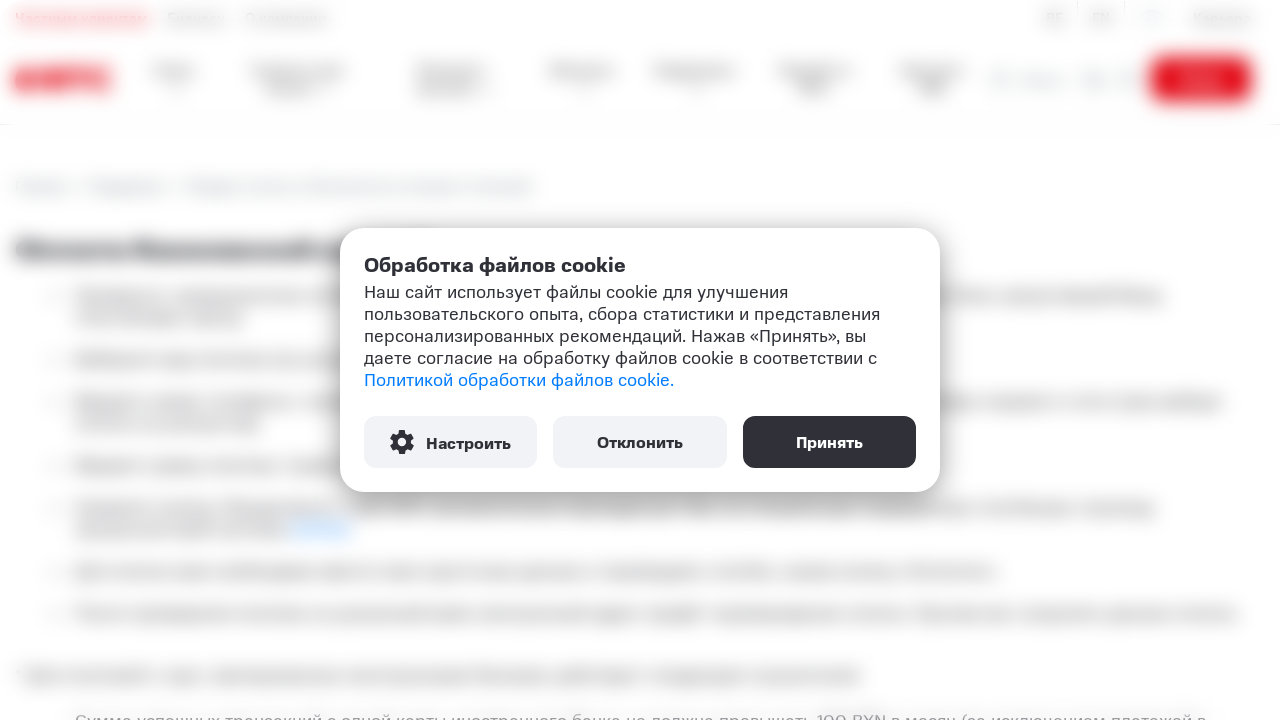

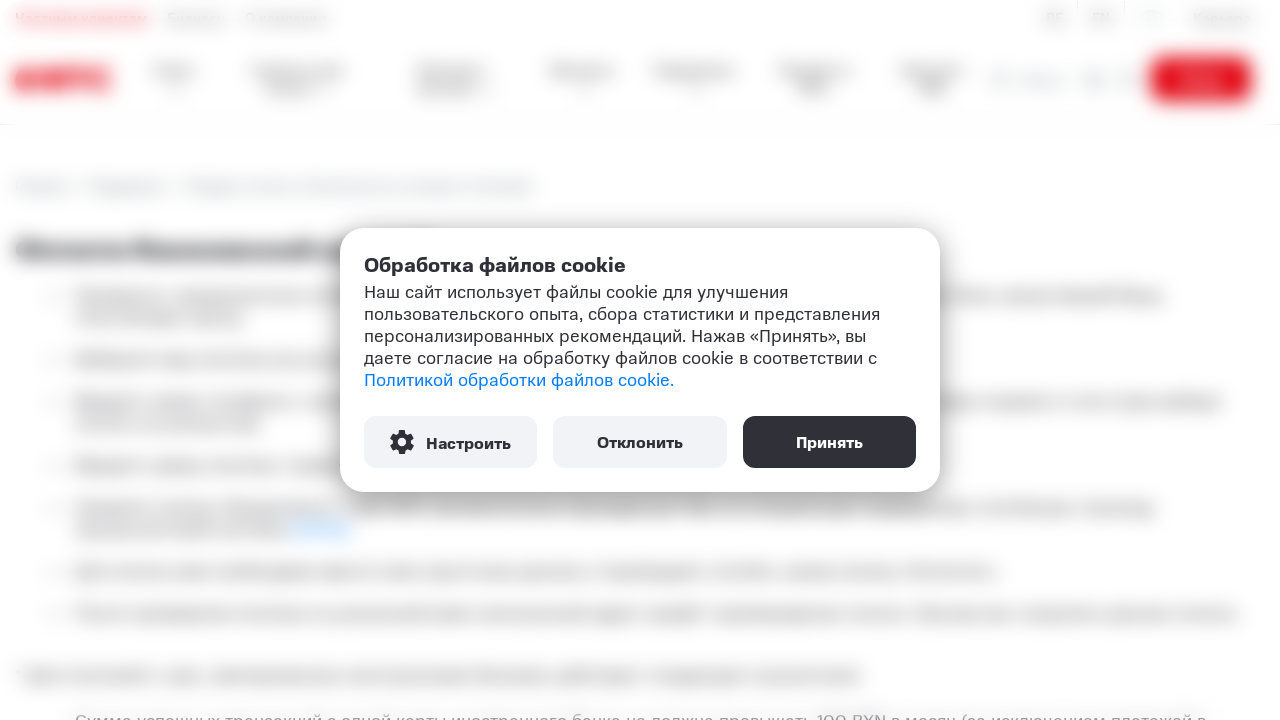